Tests clicking a button that dynamically adds an element, then attempts to click the newly added element to verify synchronization behavior

Starting URL: http://watir.com/examples/wait.html

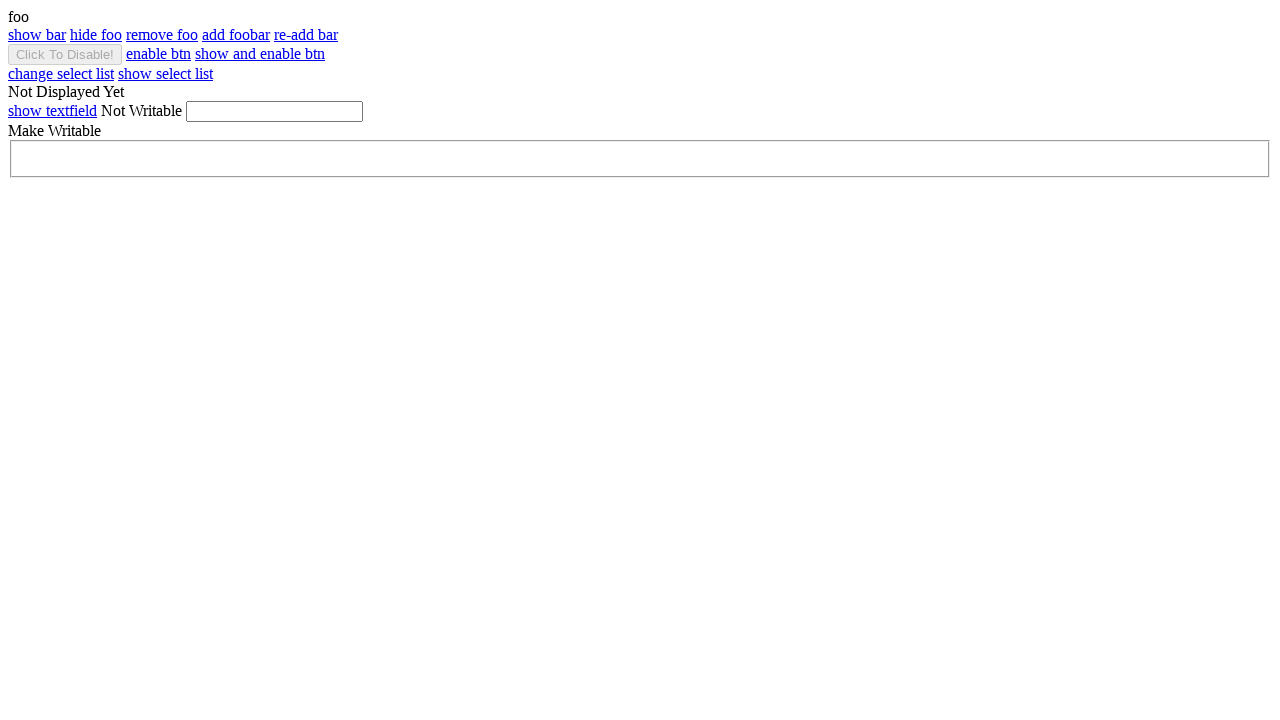

Clicked button to dynamically add element at (236, 34) on #add_foobar
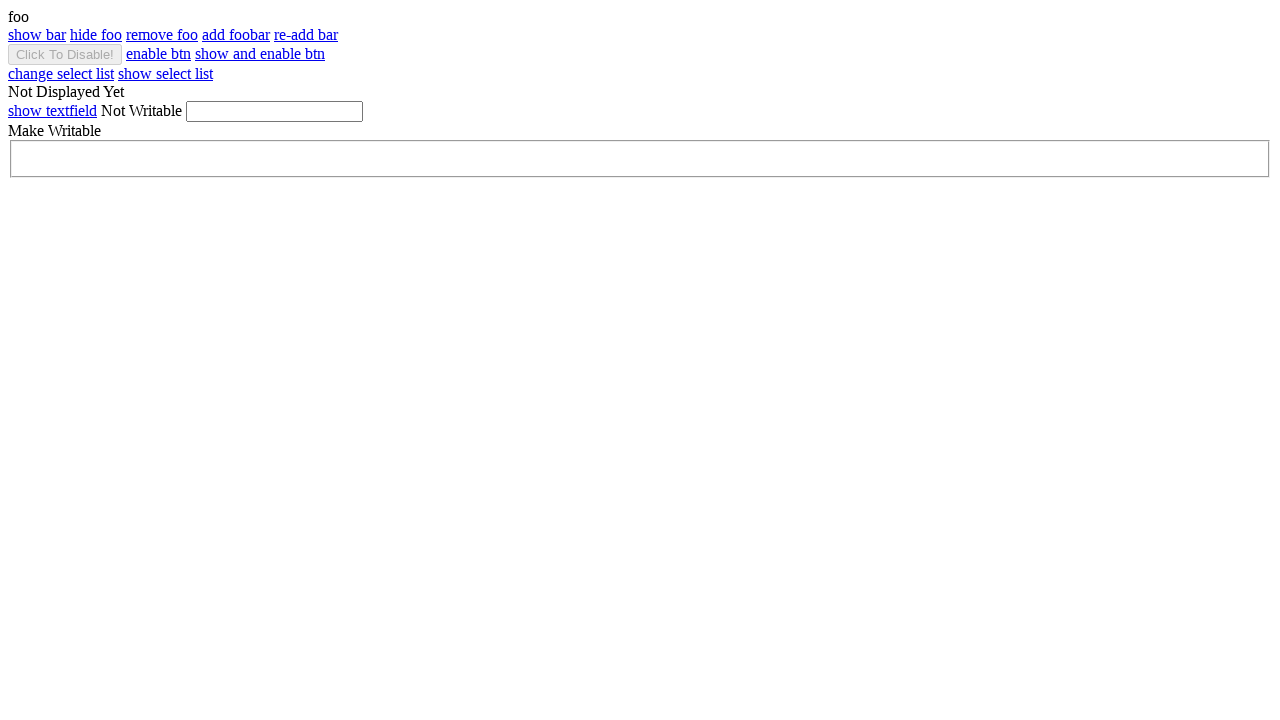

Waited for dynamically added element to appear
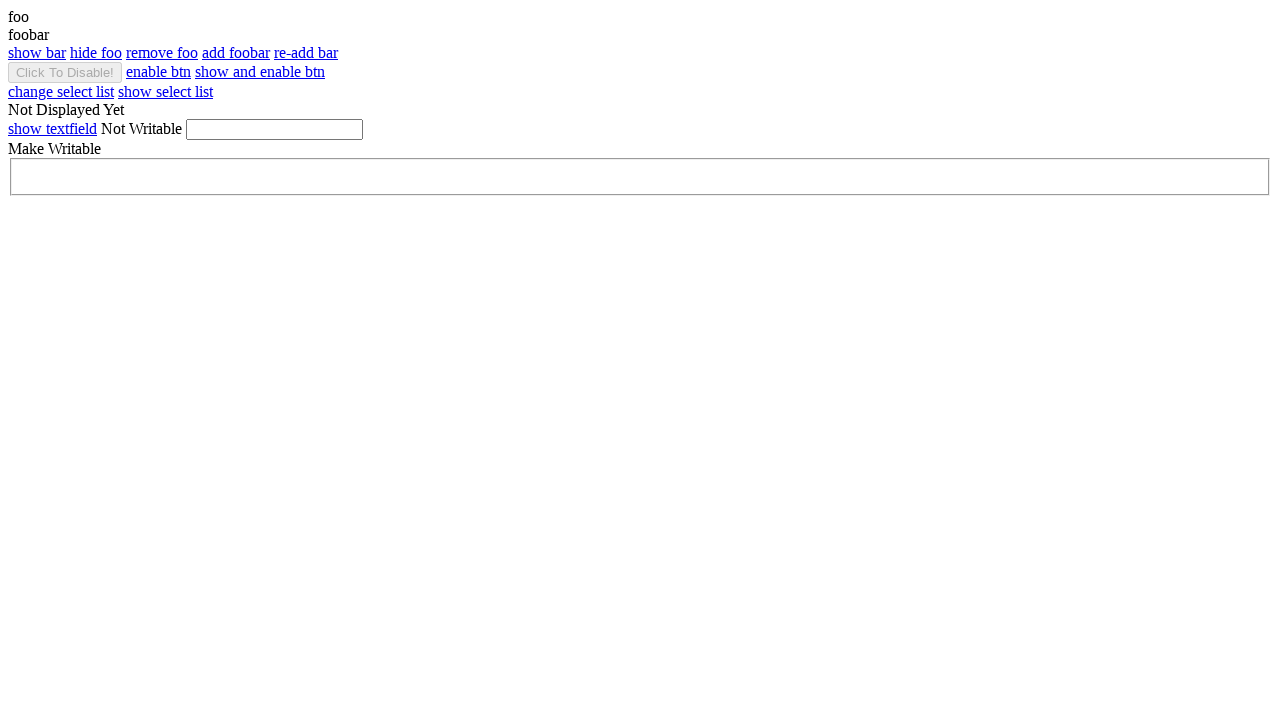

Clicked the newly added element to verify synchronization at (640, 35) on #foobar
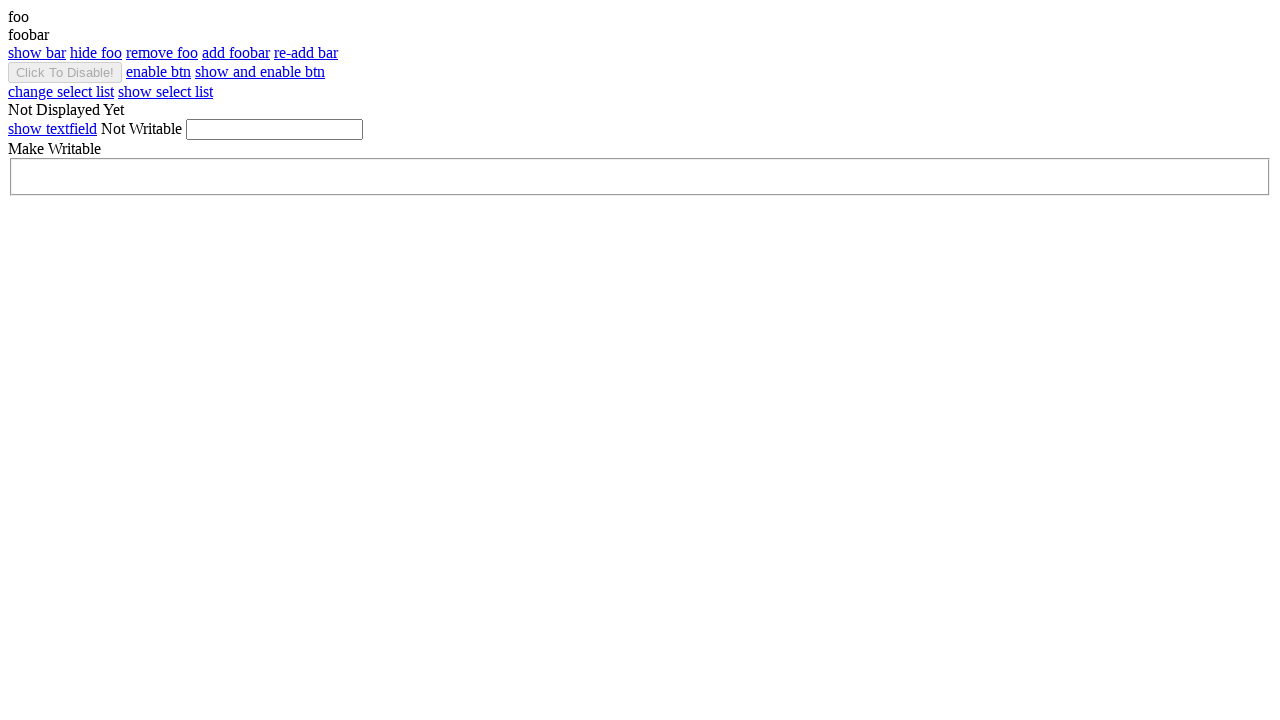

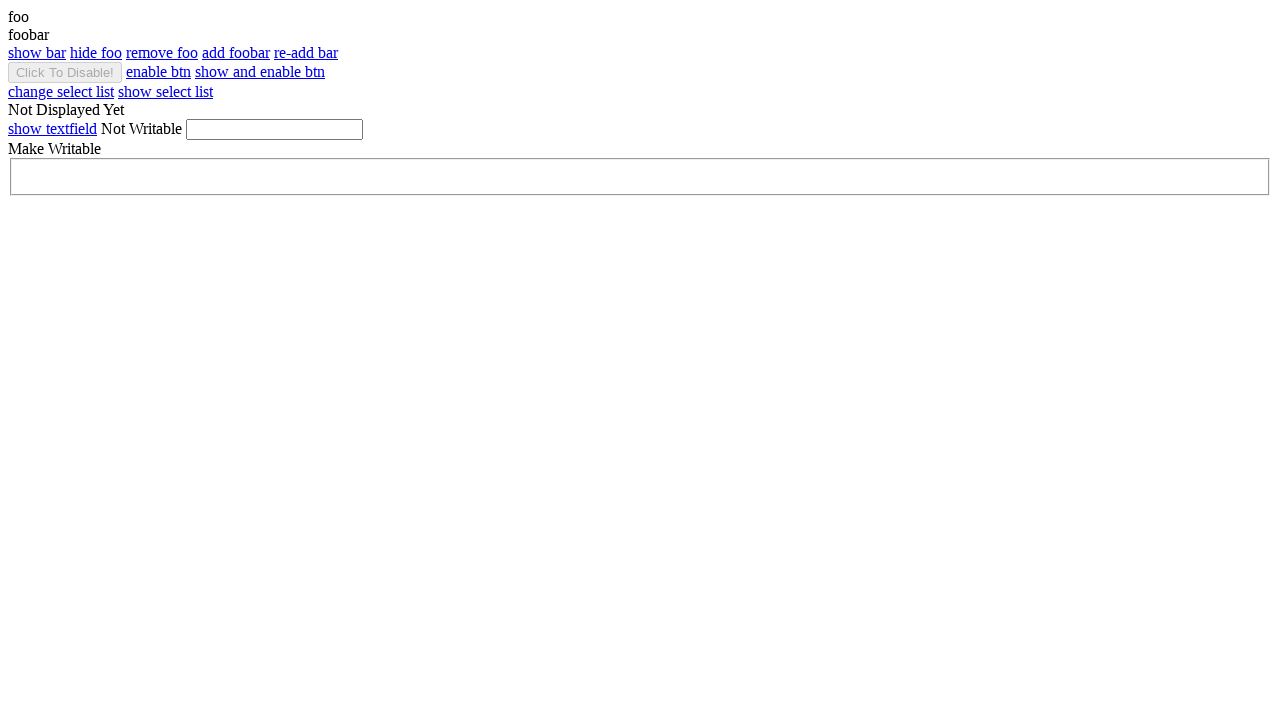